Tests implicit waits by clicking an enable button and verifying an input field becomes enabled with a success message displayed

Starting URL: http://the-internet.herokuapp.com/dynamic_controls

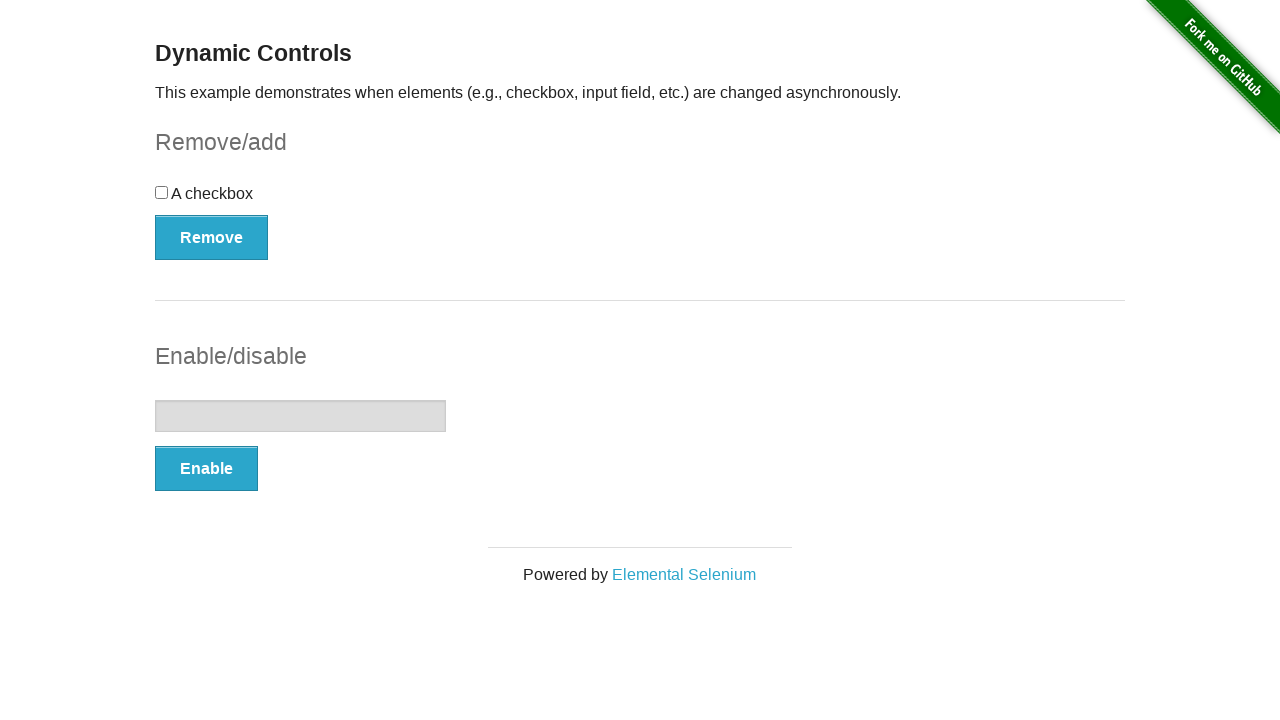

Clicked enable button in input example form at (206, 469) on xpath=//form[@id='input-example']/button[@type='button']
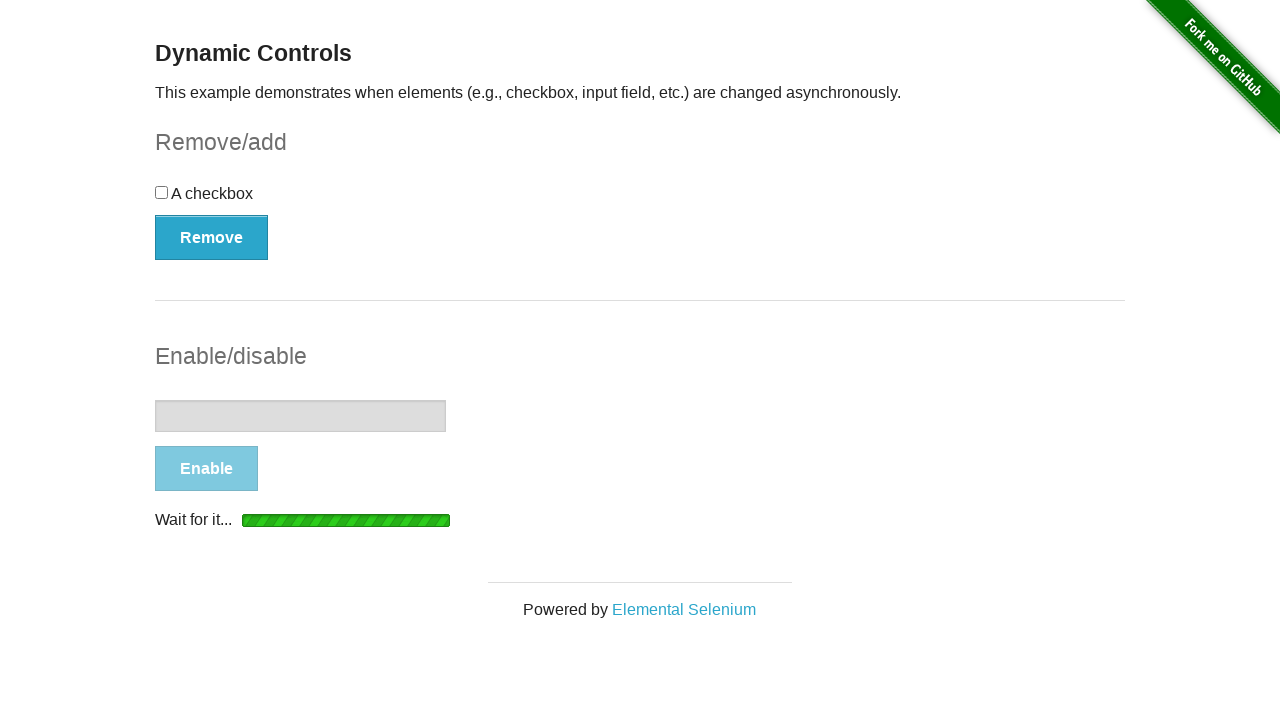

Success message appeared after clicking enable button
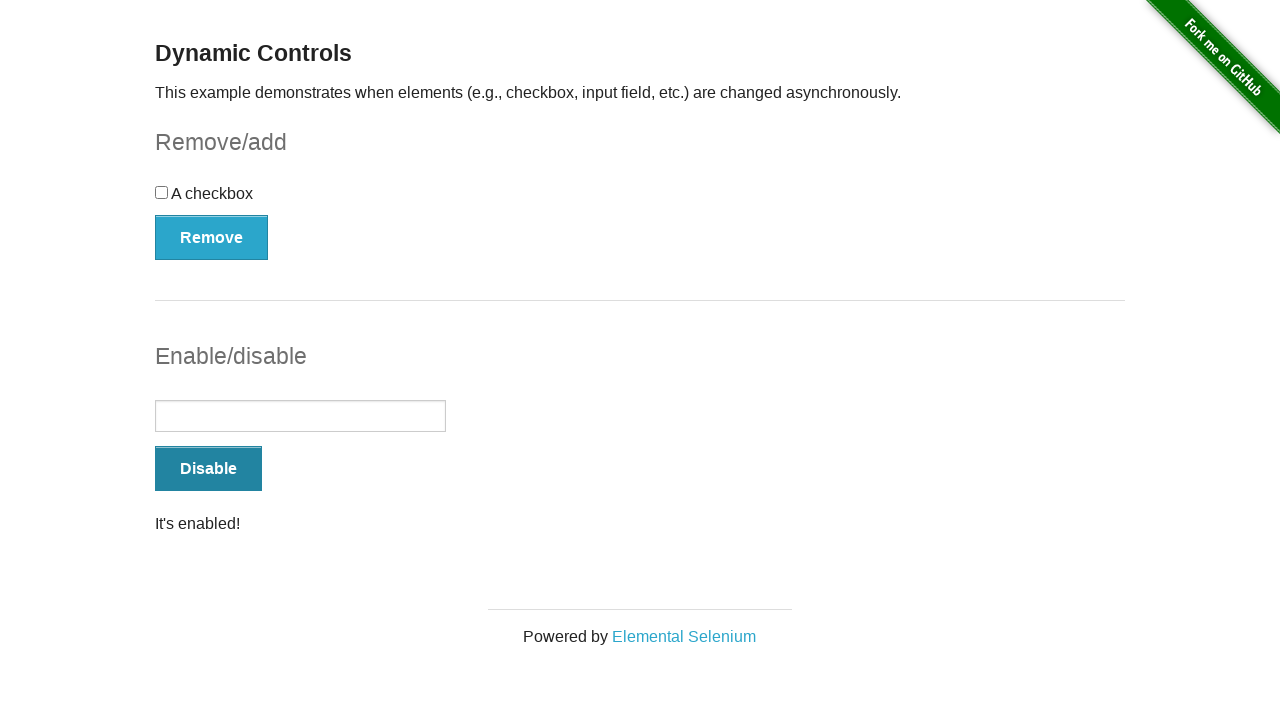

Input field is now visible and enabled
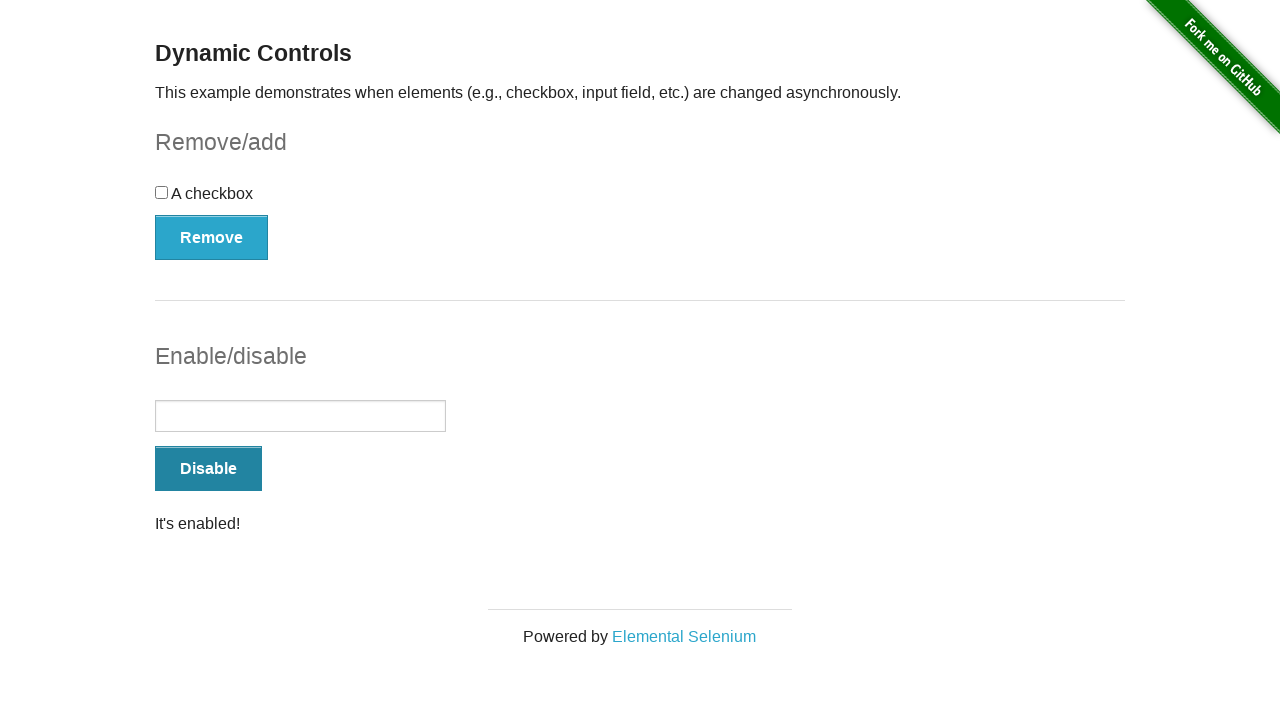

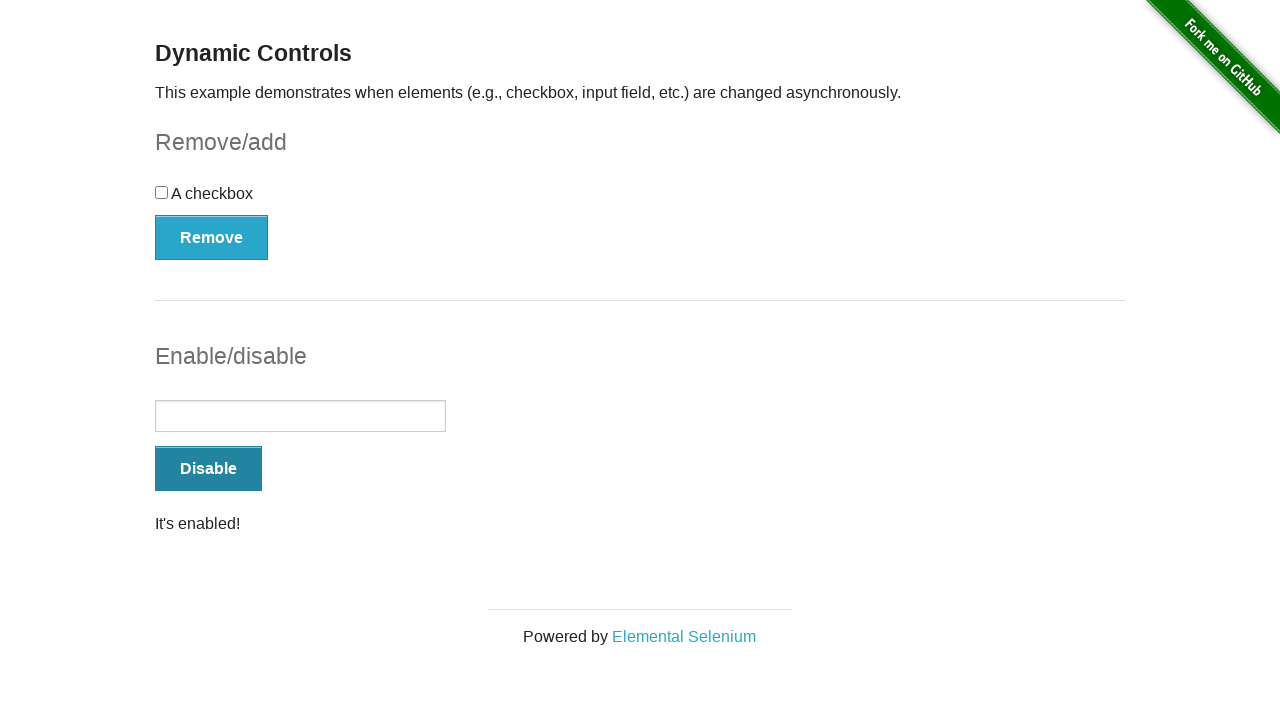